Tests textarea element by verifying it exists, typing text into it, clearing it, and verifying text content

Starting URL: http://htmlpreview.github.io/?https://raw.githubusercontent.com/SeleniumHQ/selenium/master/common/src/web/formPage.html

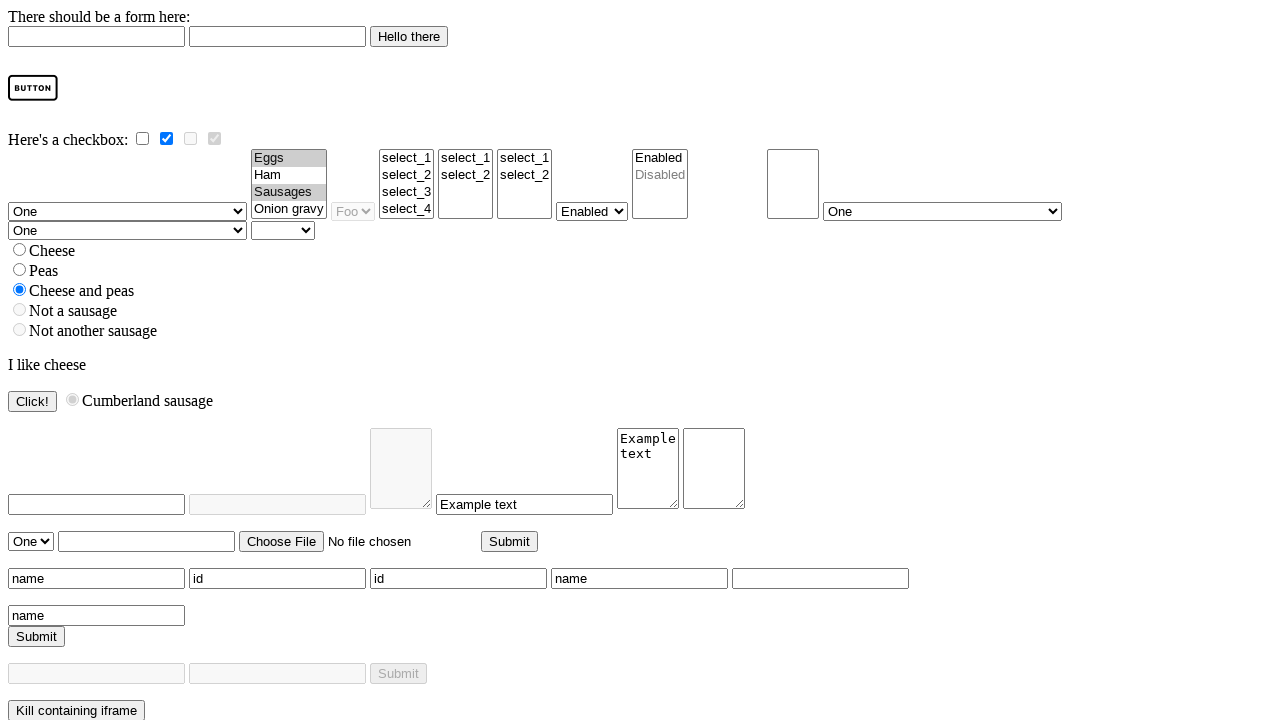

Waited for page title 'We Leave From Here' to load
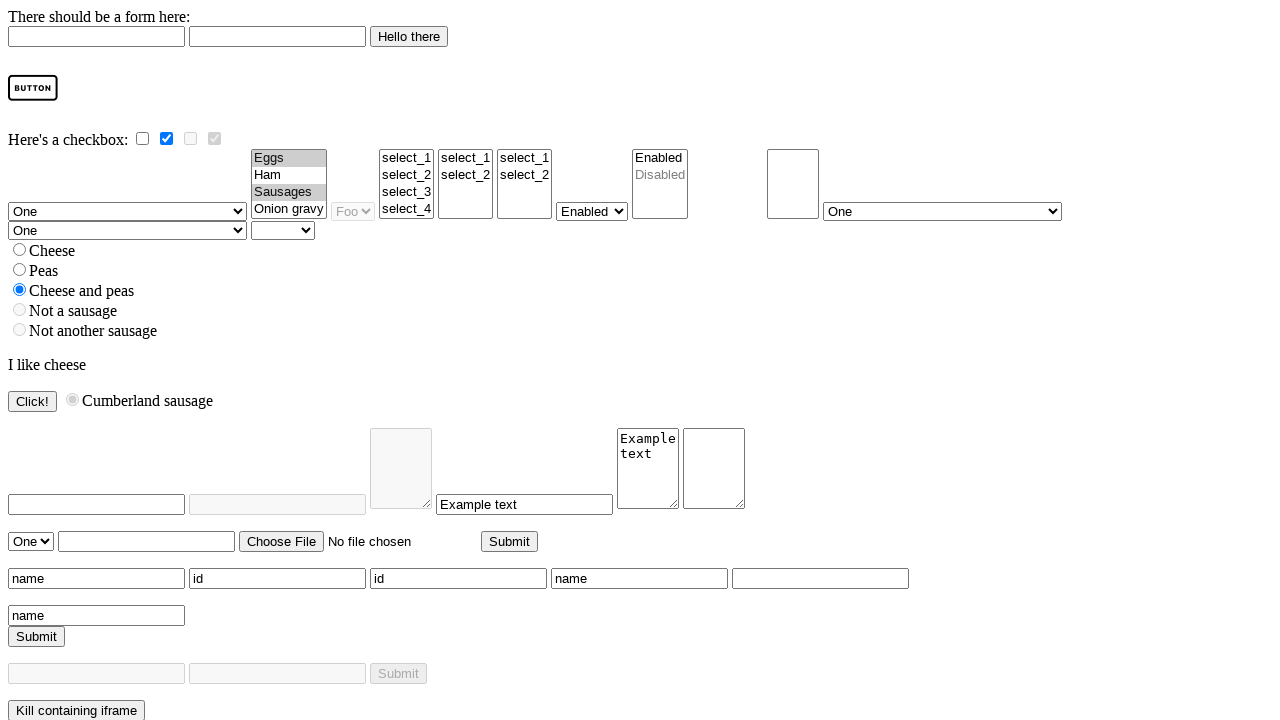

Located textarea element with id 'withText'
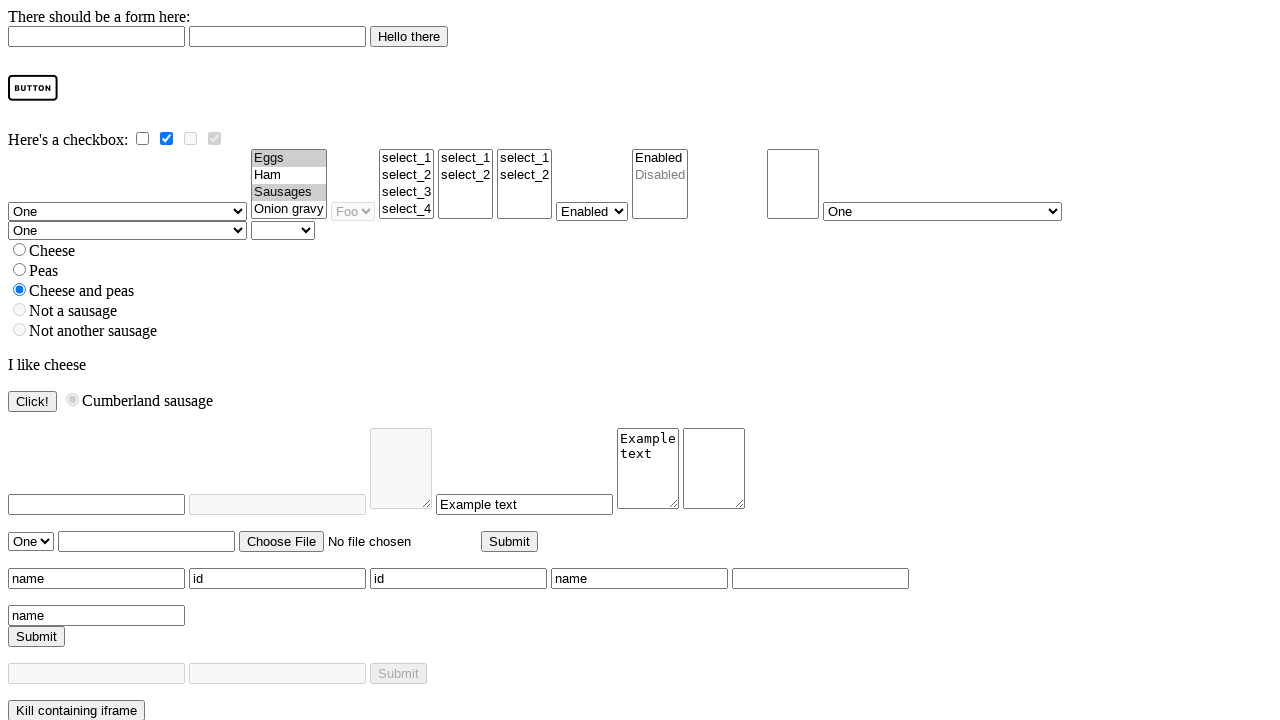

Verified textarea element is visible
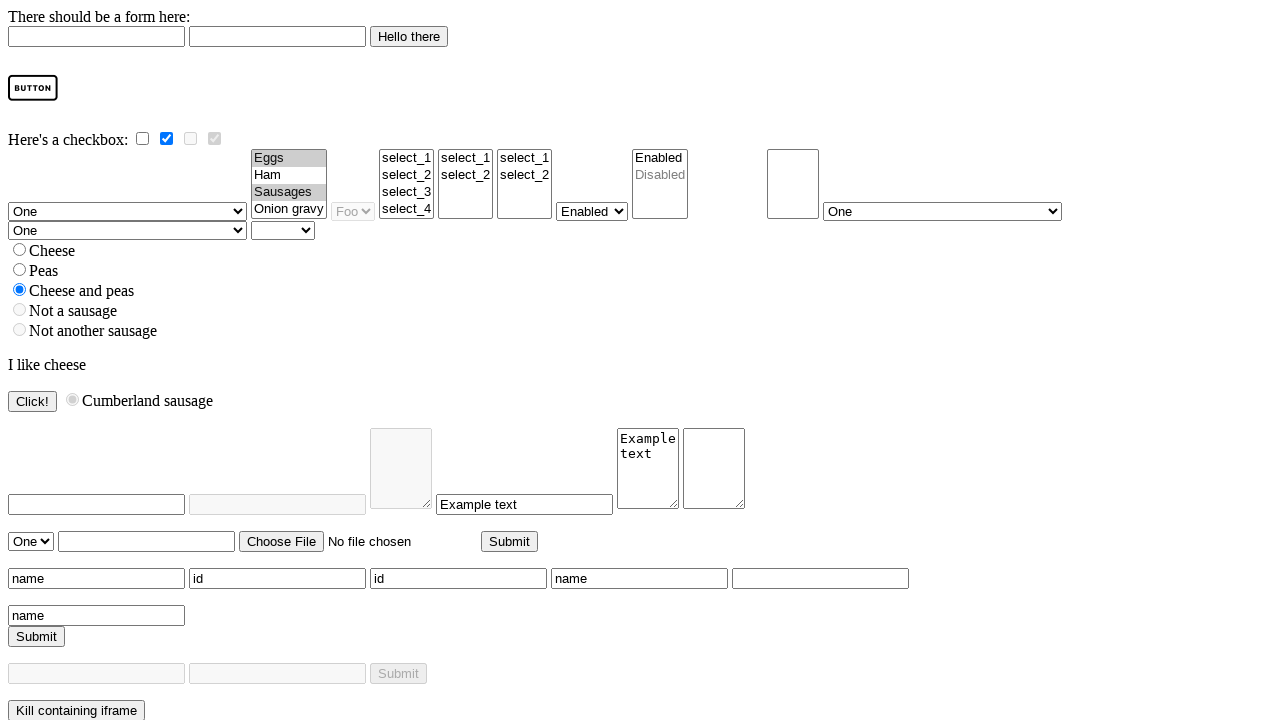

Typed 'test' into textarea on #withText
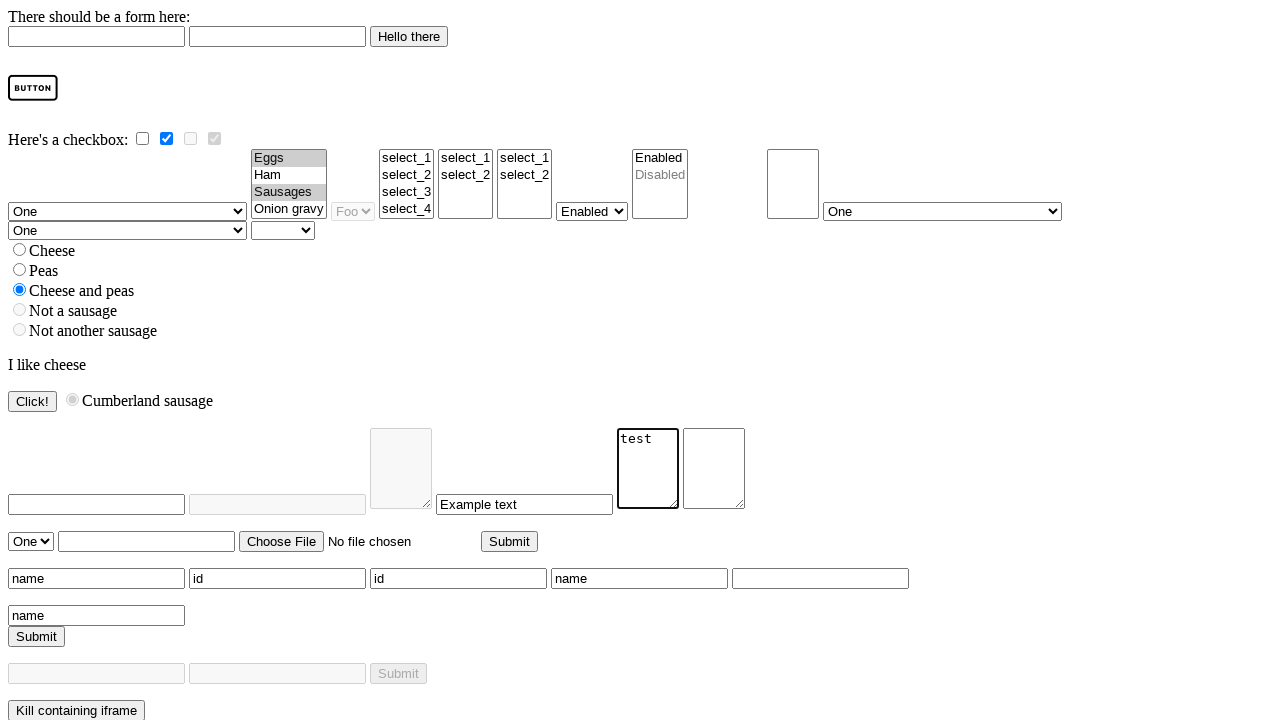

Cleared textarea by filling with empty string on #withText
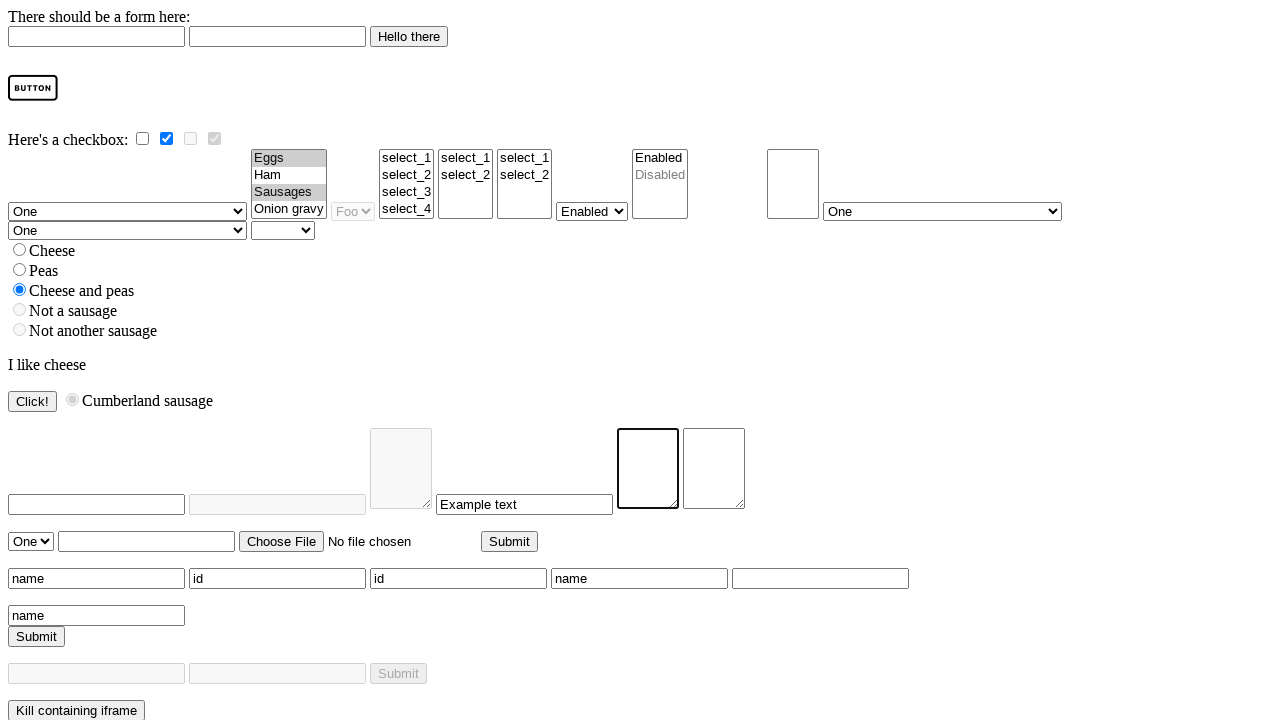

Typed 'cool' into textarea on #withText
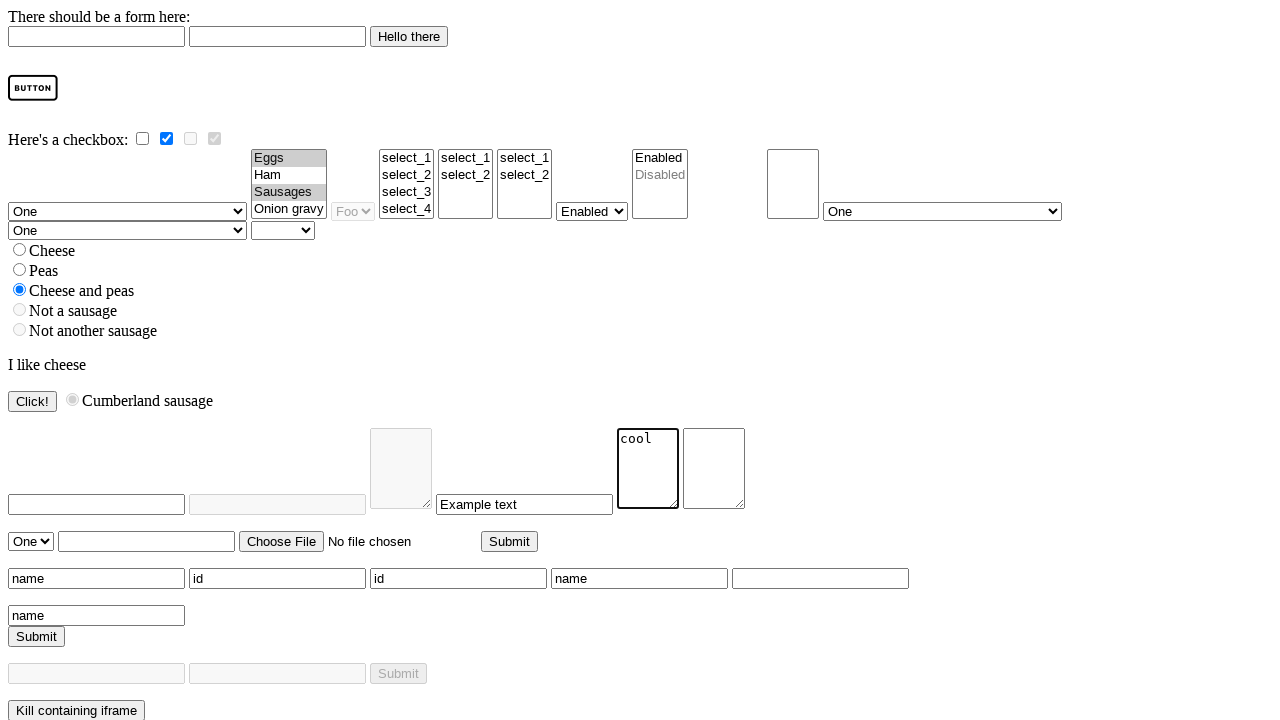

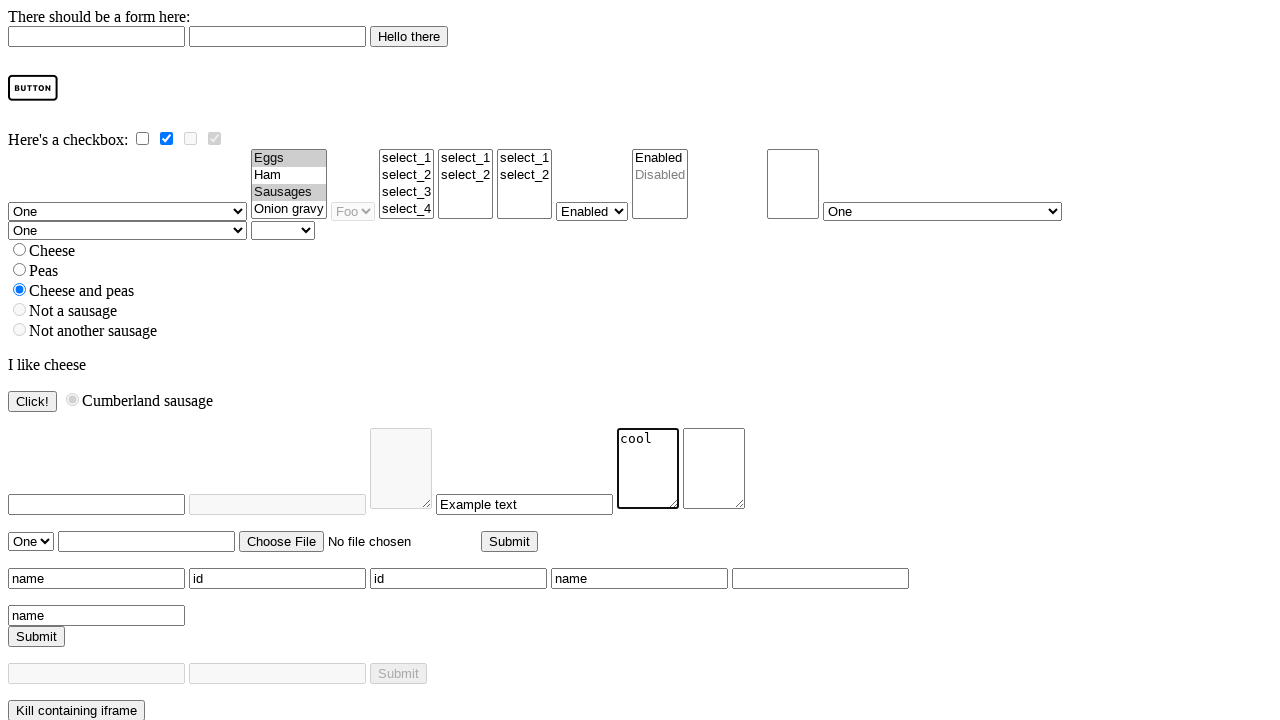